Tests auto-waiting behavior by clicking an AJAX button and verifying that the success message appears after the AJAX request completes

Starting URL: http://uitestingplayground.com/ajax

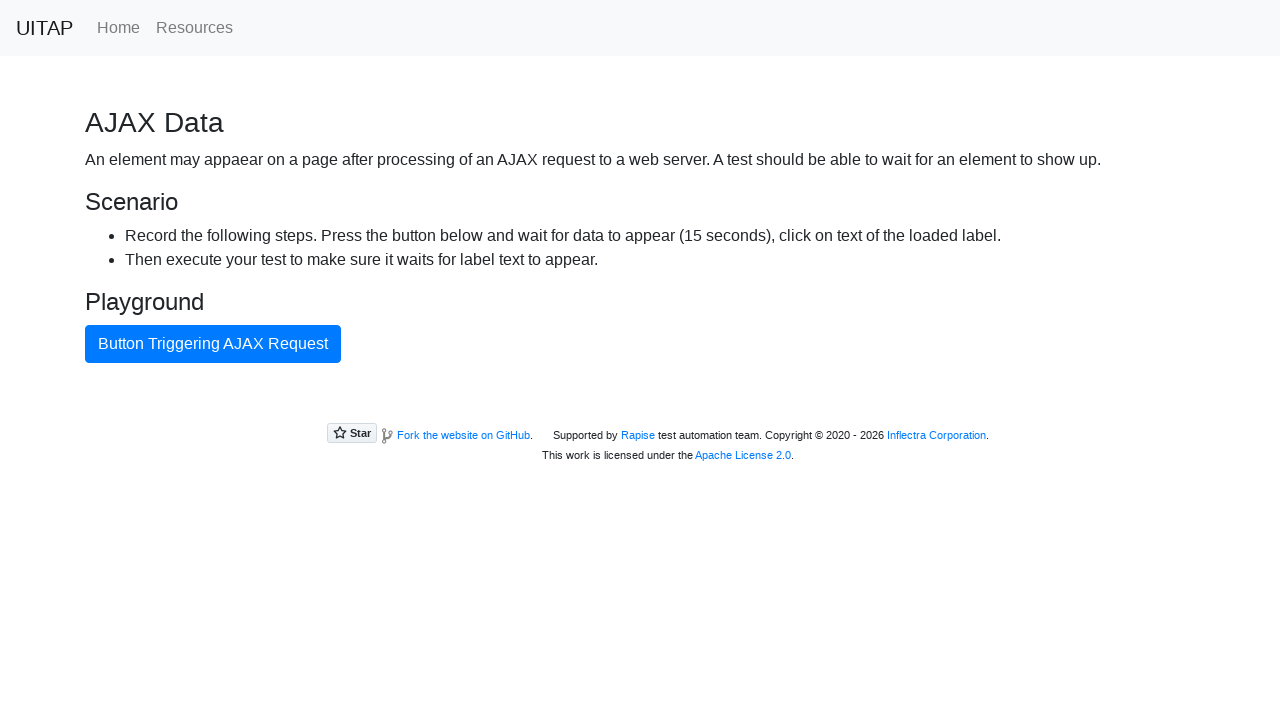

Clicked AJAX button to trigger async data loading at (213, 344) on #ajaxButton
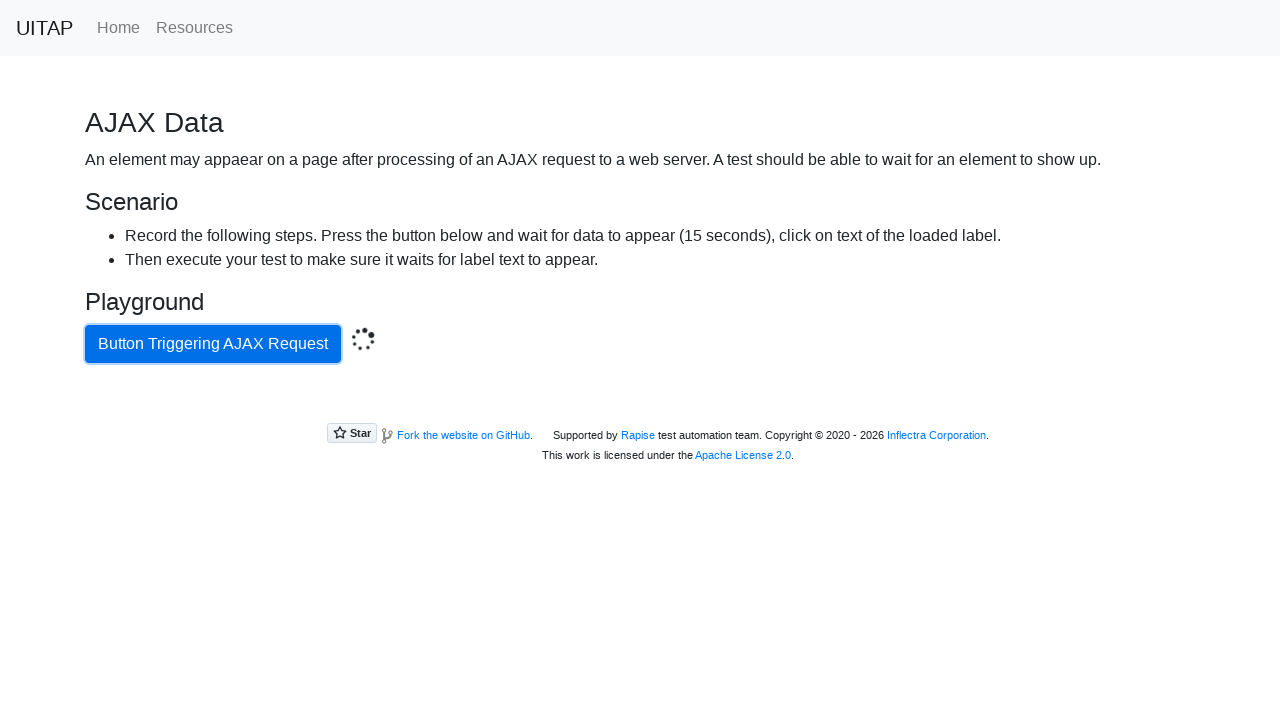

Located success message element
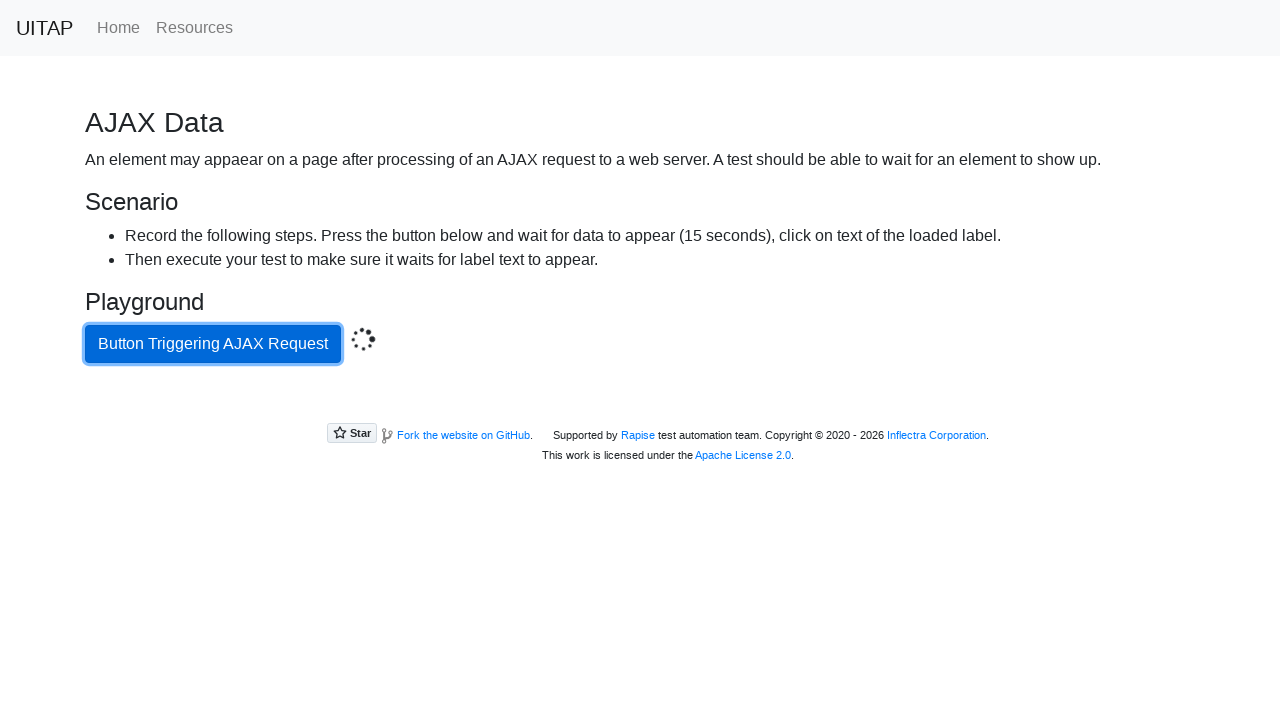

Clicked success message element at (640, 405) on .bg-success
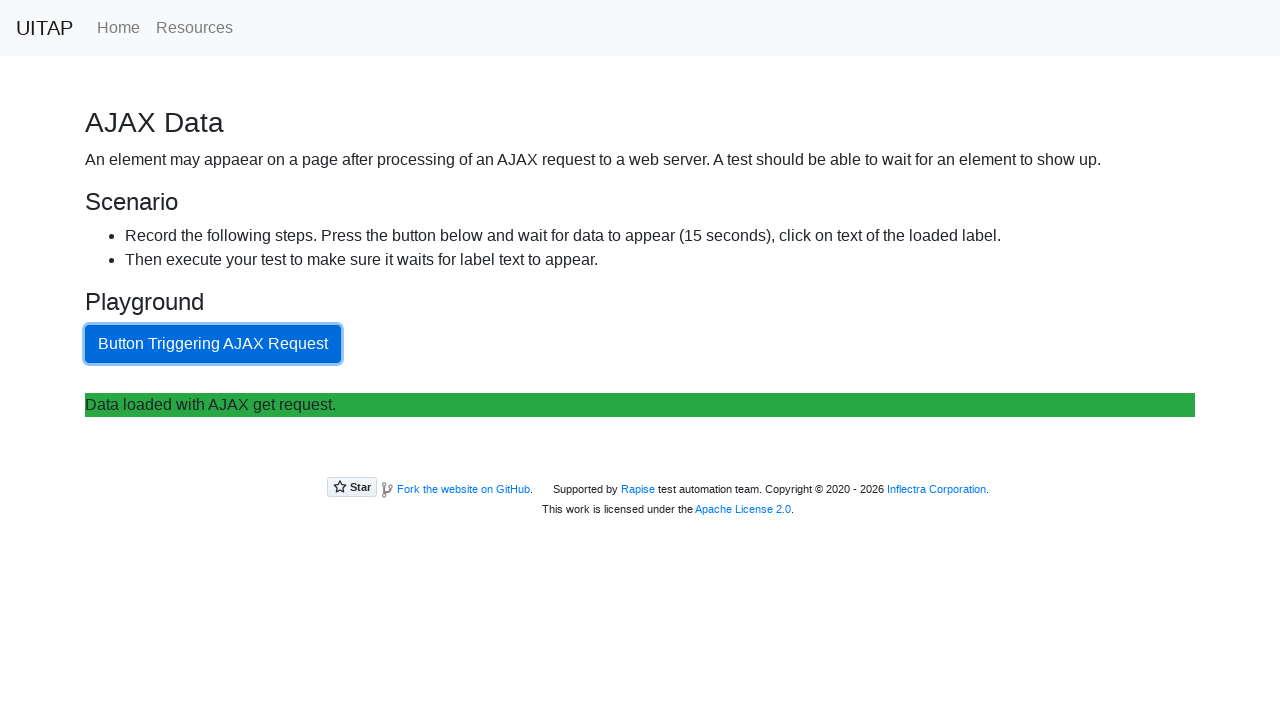

Success message element became attached after AJAX request completed
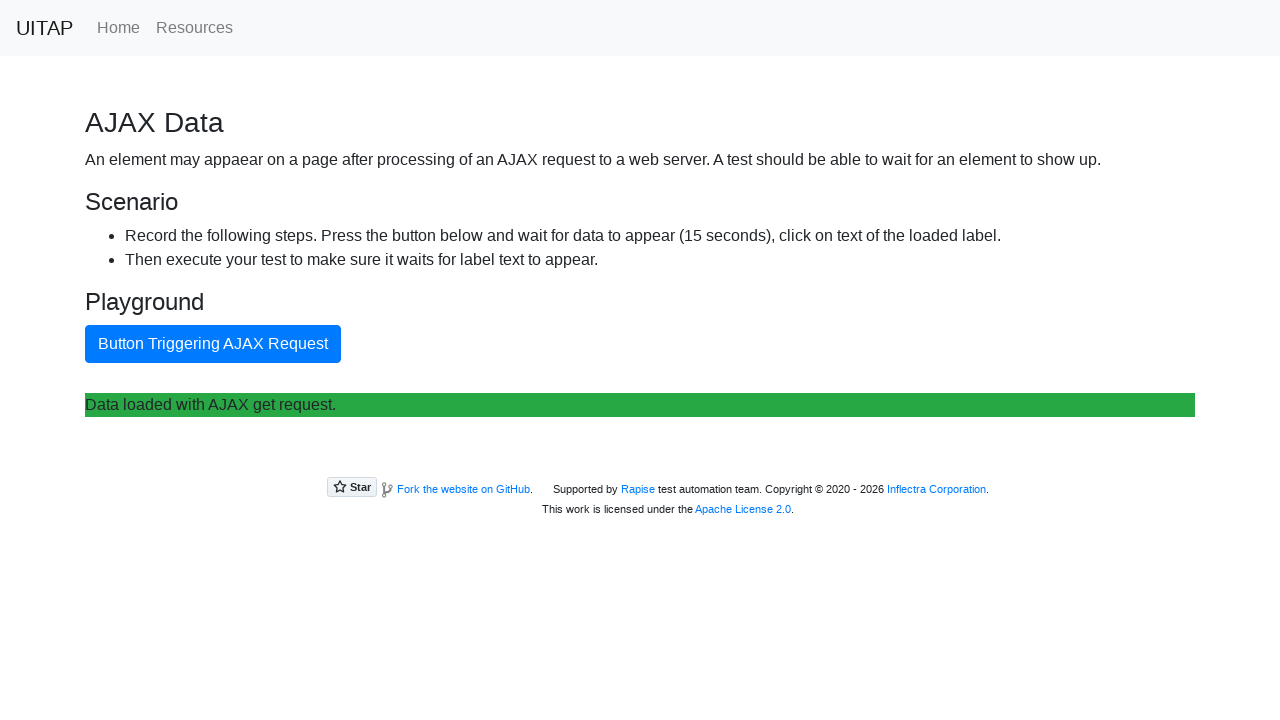

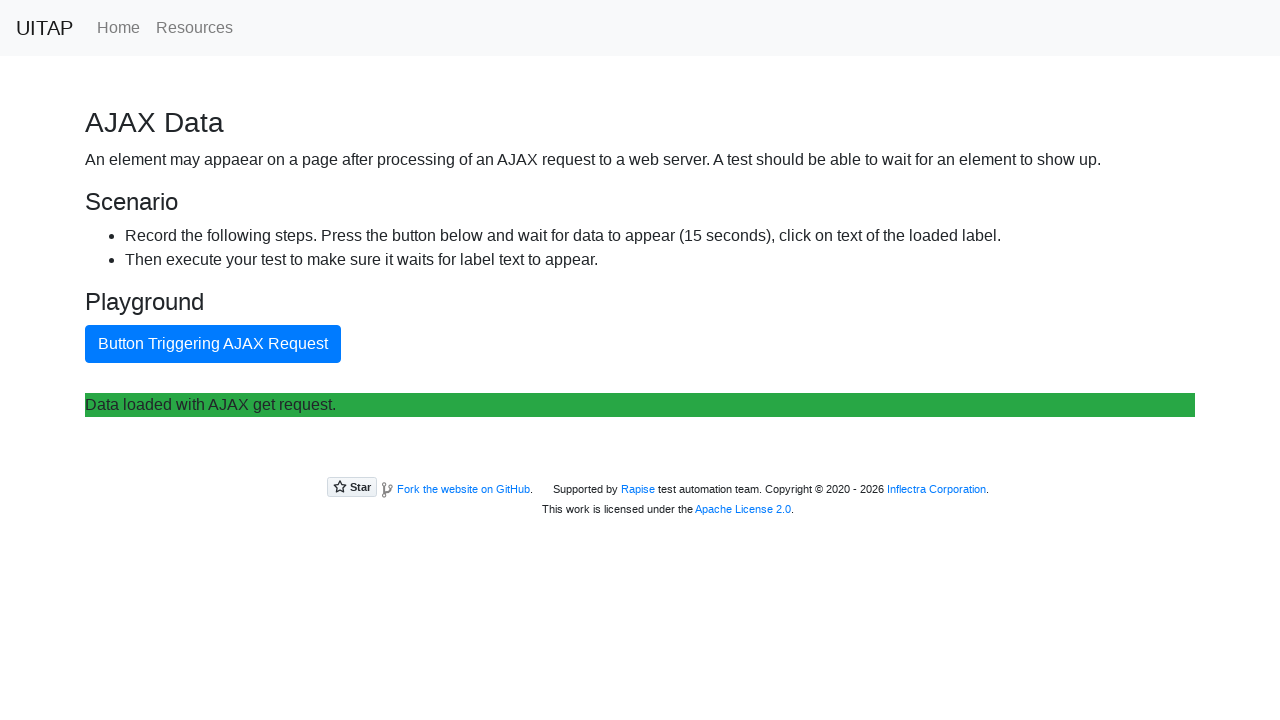